Tests dropdown selection functionality by selecting different options from a select menu using various methods

Starting URL: https://demoqa.com/select-menu

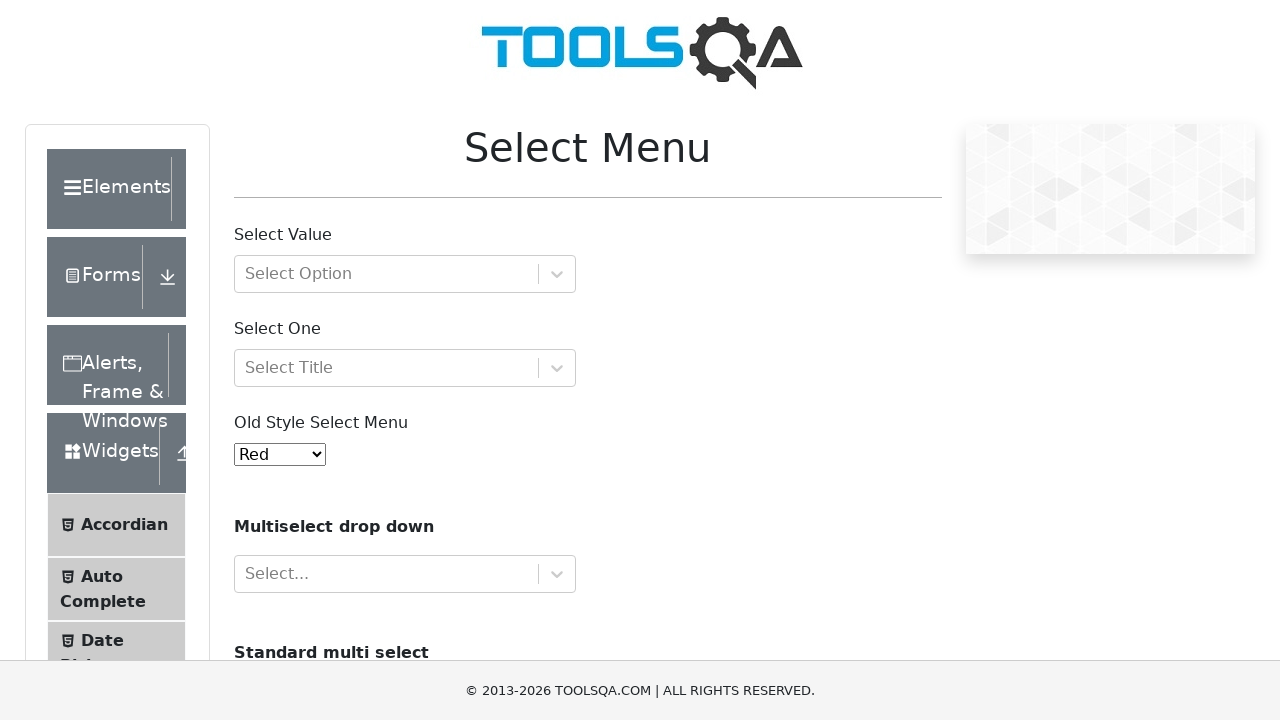

Navigated to select menu demo page
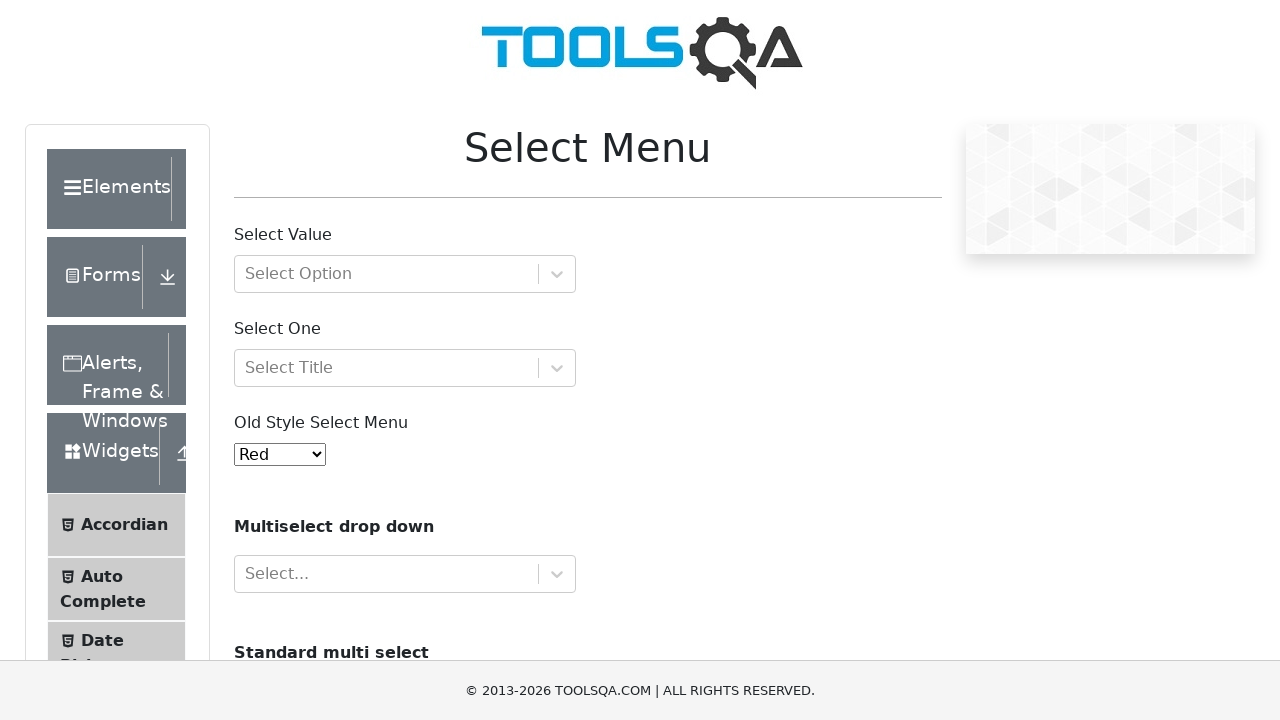

Selected 6th option from dropdown by index on #oldSelectMenu
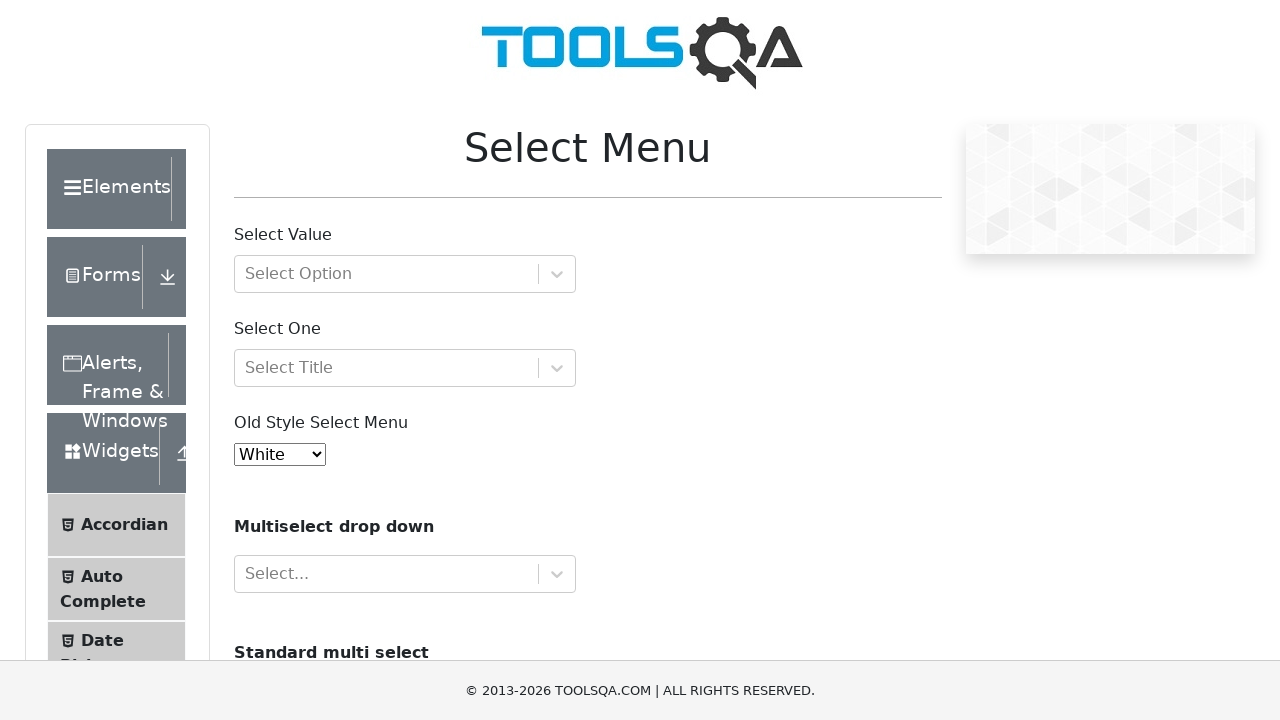

Selected option with value '9' from dropdown on #oldSelectMenu
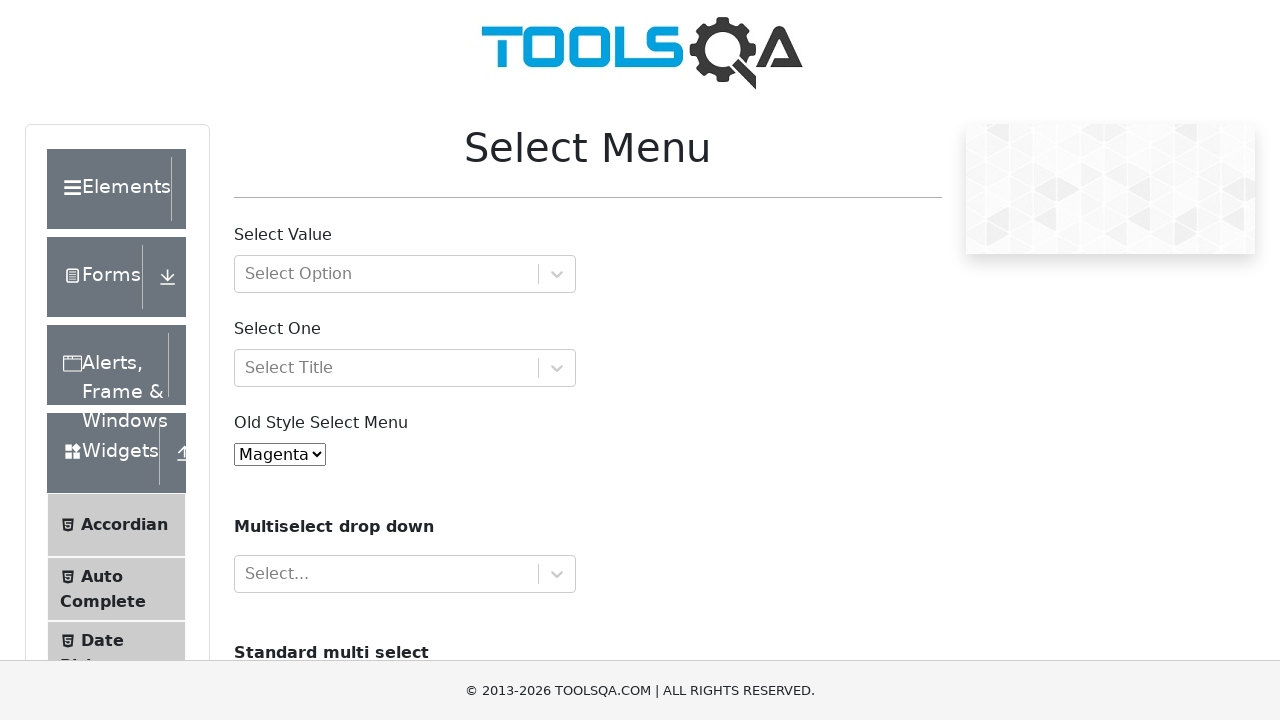

Selected 'Black' option from dropdown by visible text on #oldSelectMenu
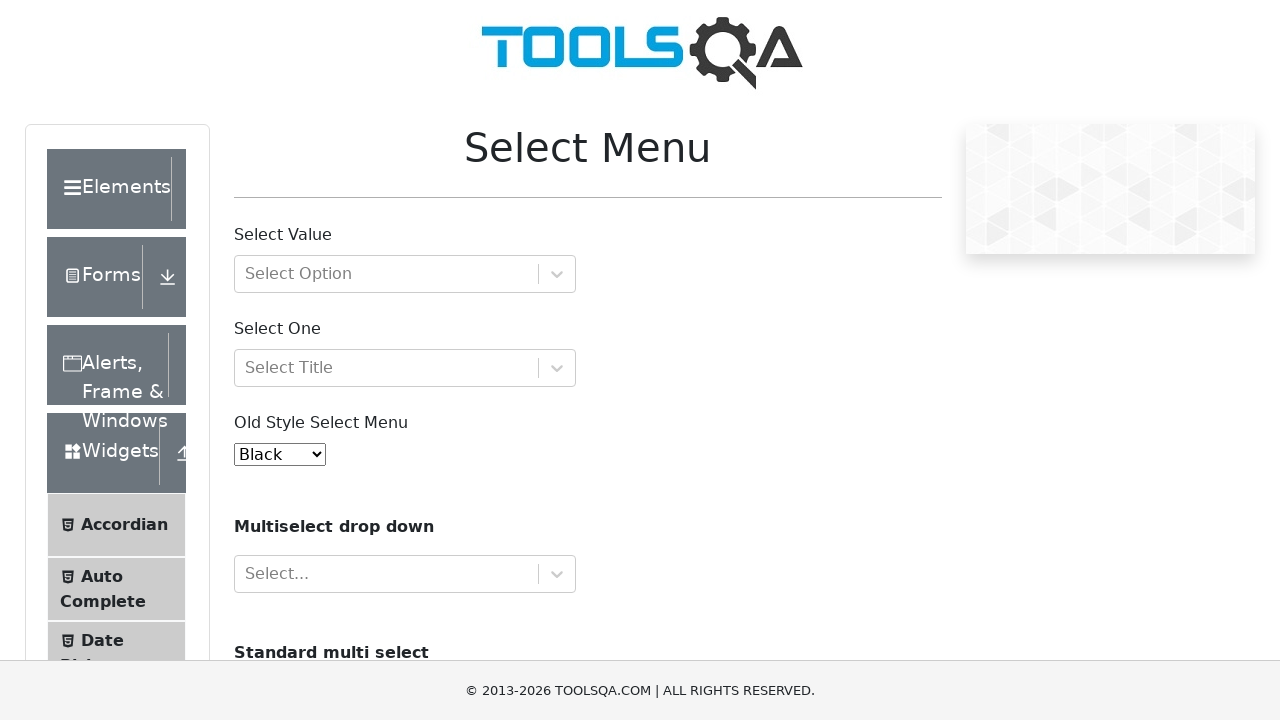

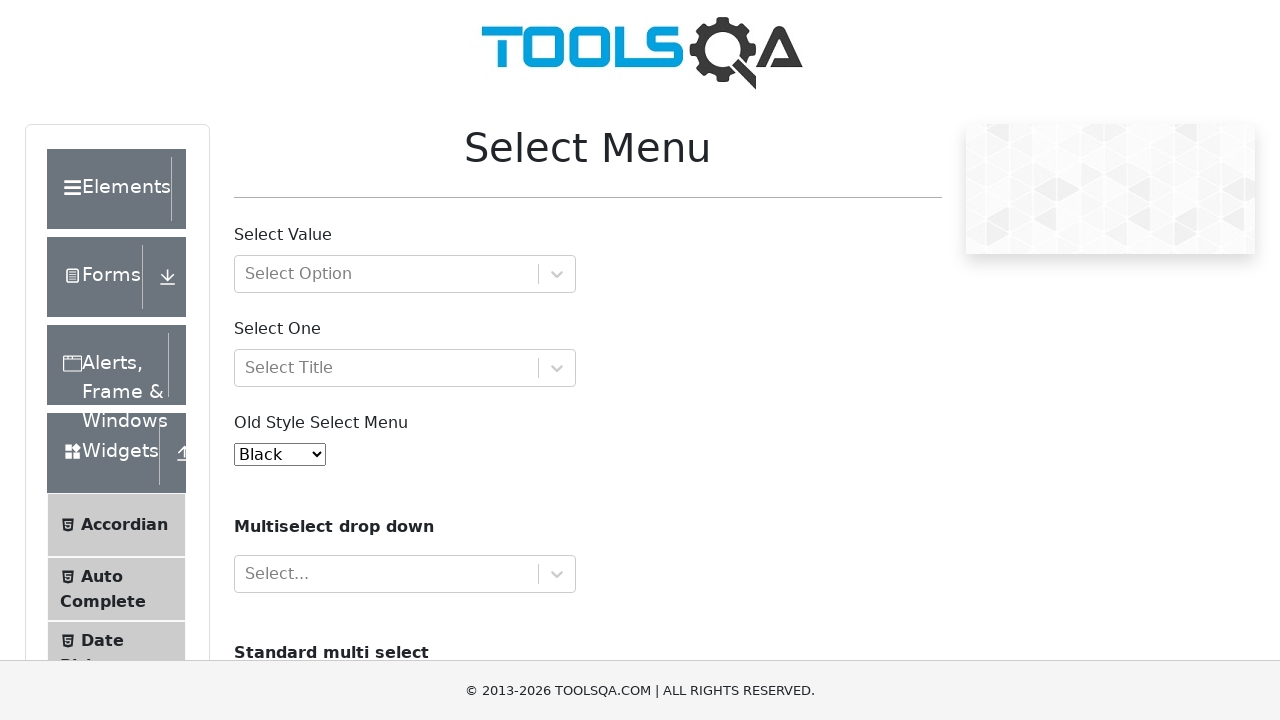